Tests the DEMOQA practice form by filling in first name, last name, and email fields

Starting URL: https://demoqa.com/automation-practice-form

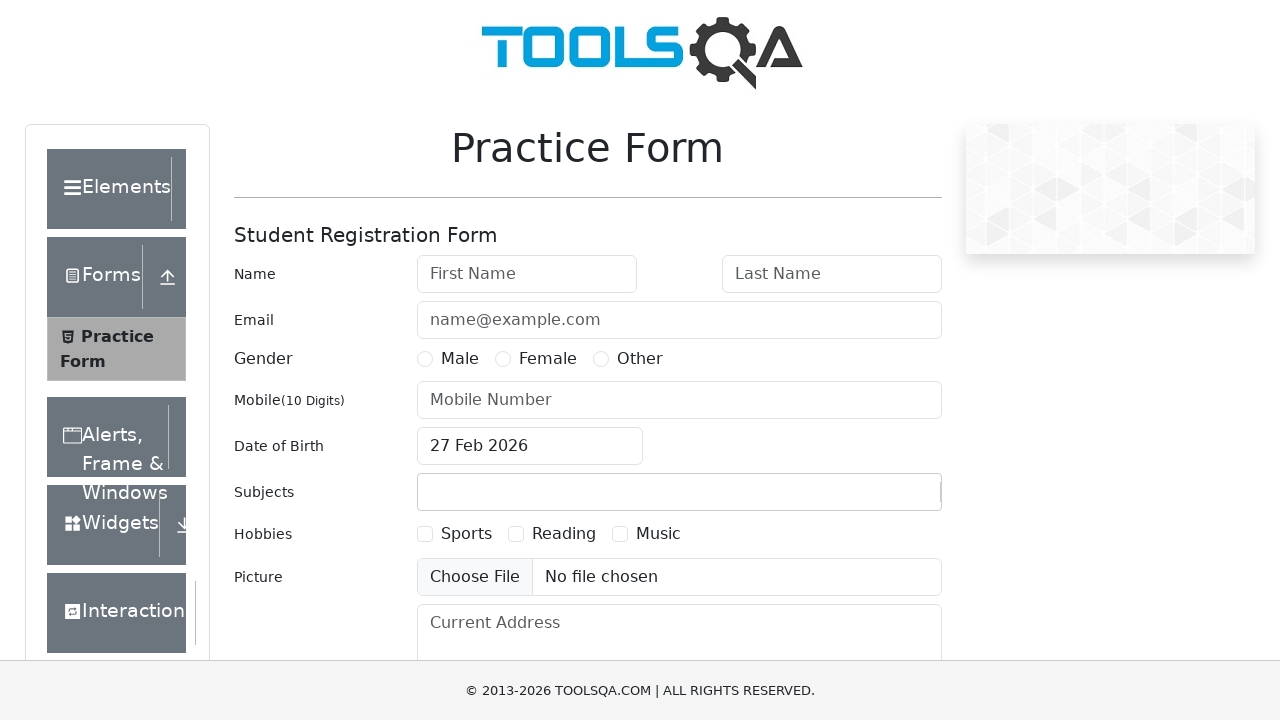

Waited for DOM content to load on DEMOQA practice form
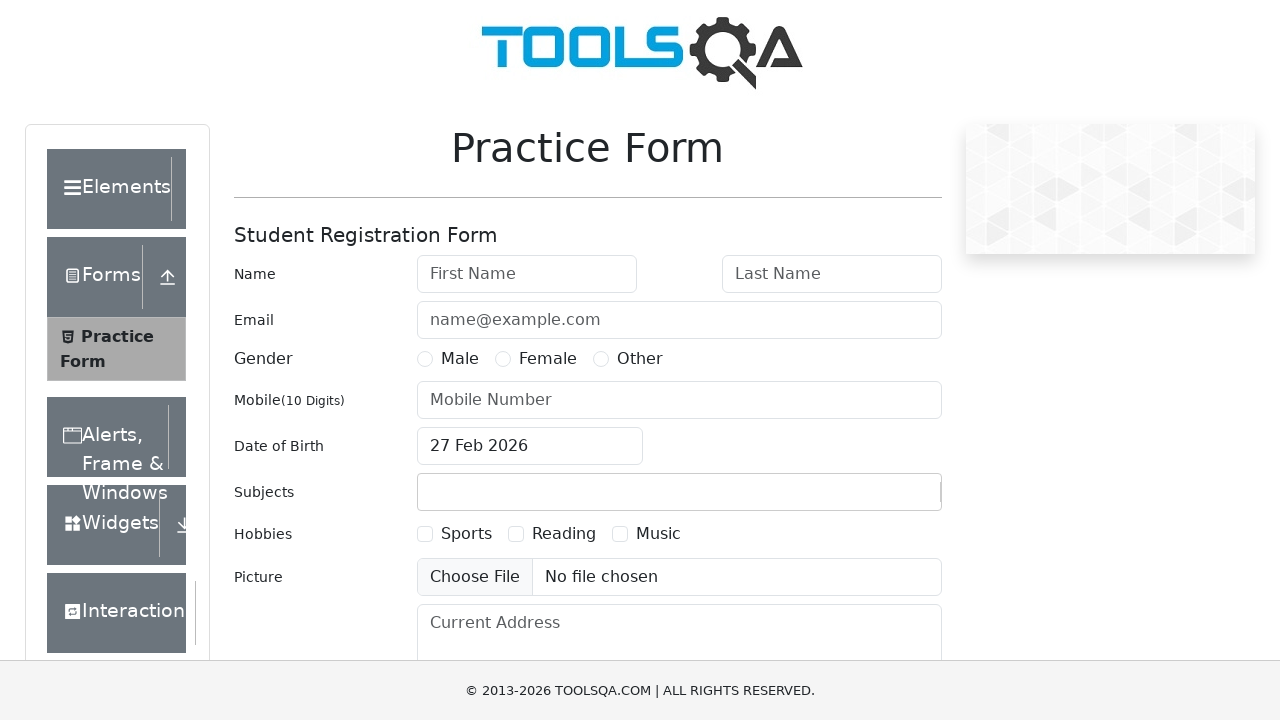

Filled first name field with 'Carlos' on input#firstName
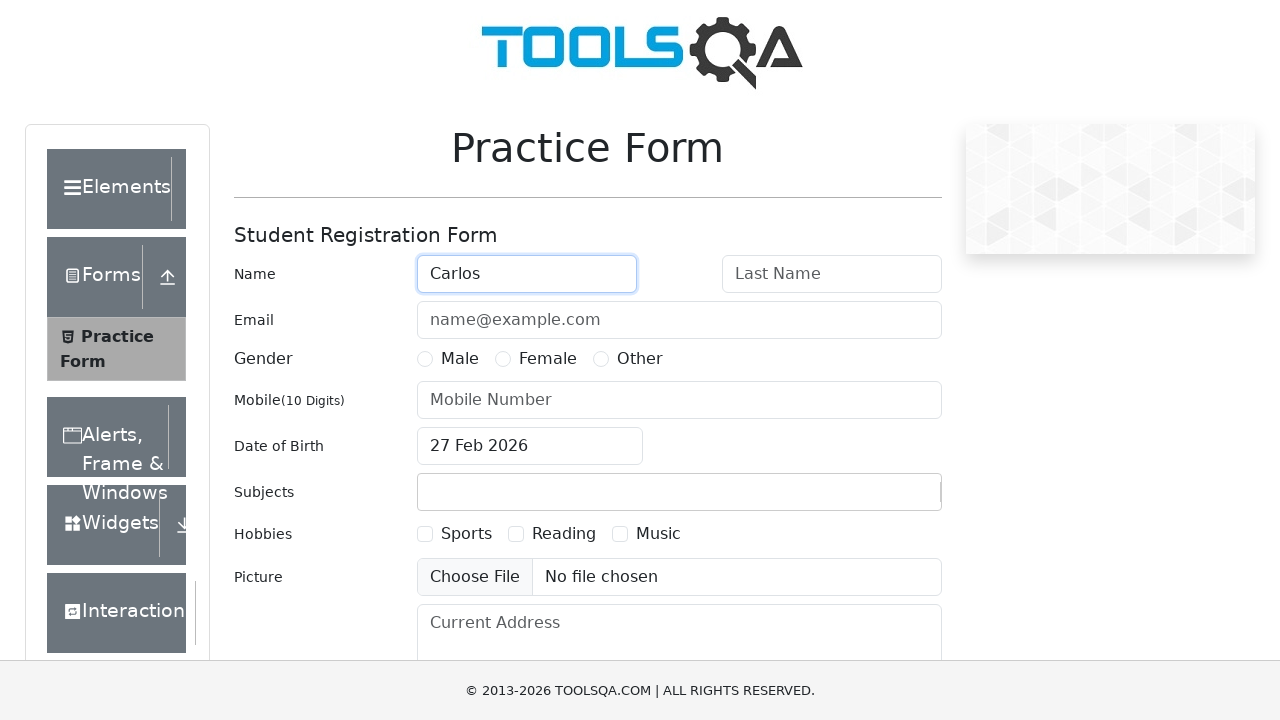

Filled last name field with 'Rodriguez' on input#lastName
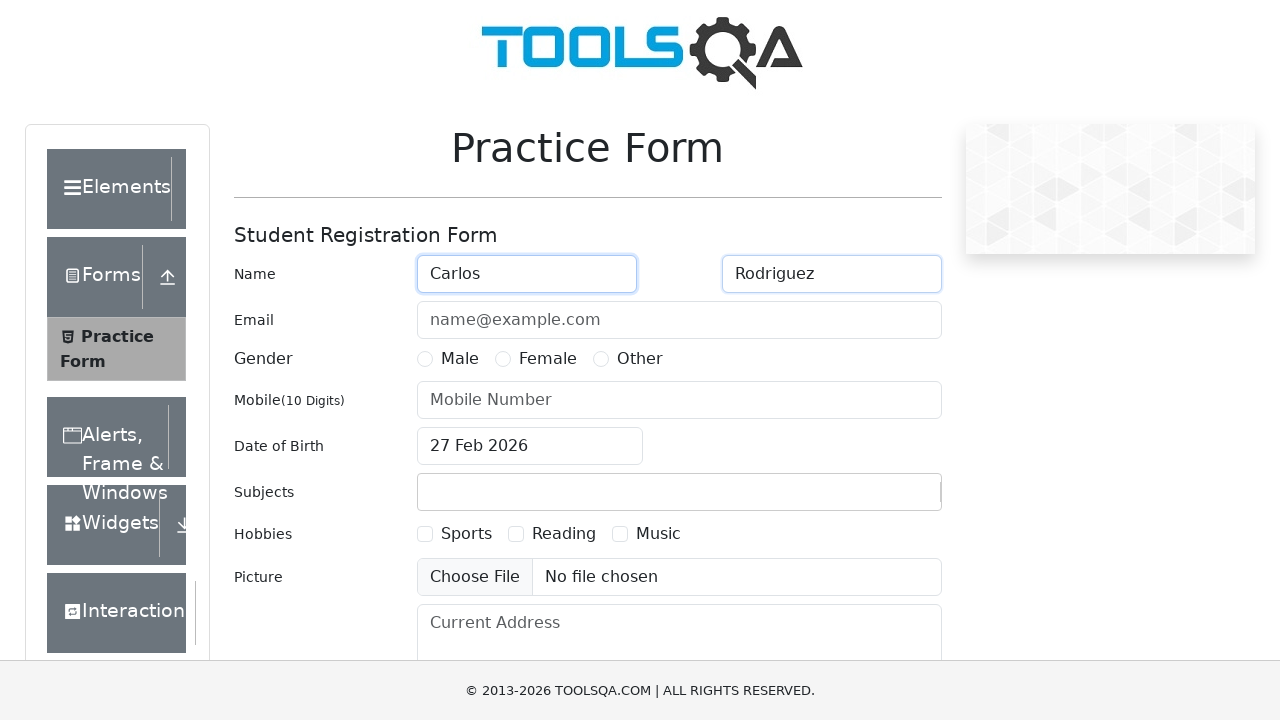

Filled email field with 'carlos.rodriguez@testmail.com' on input#userEmail
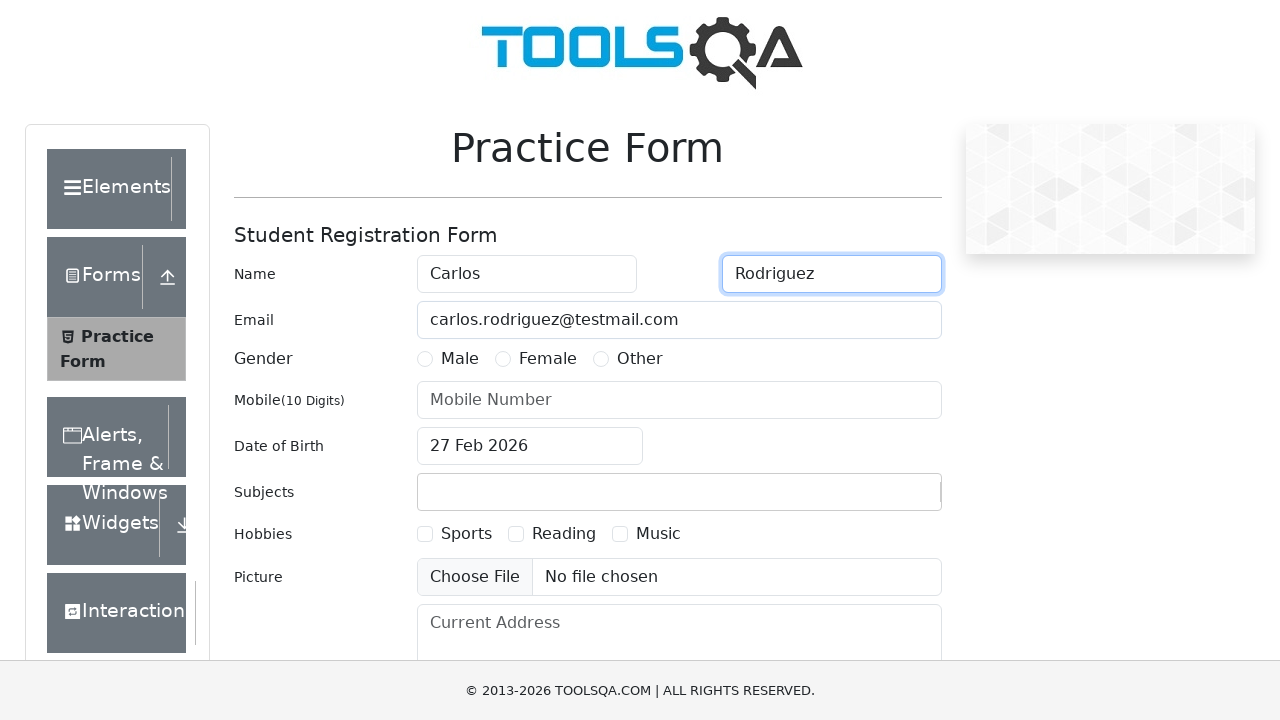

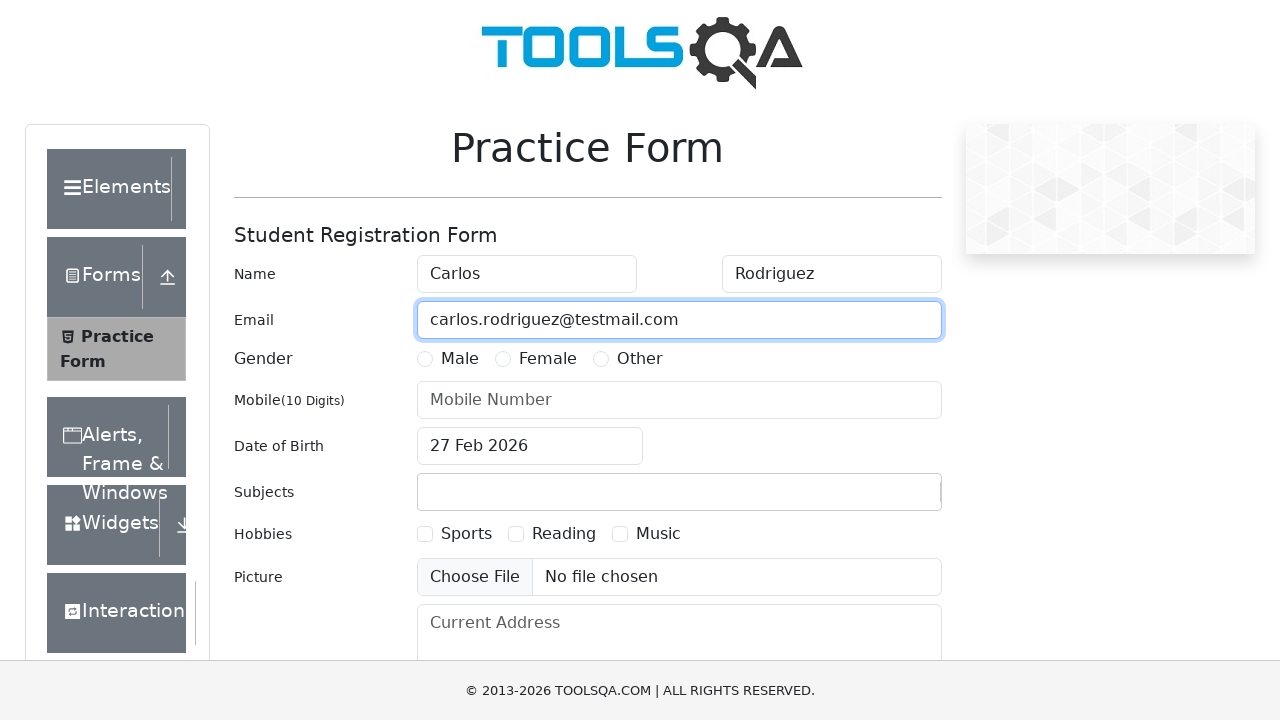